Tests dismissing a JavaScript confirmation dialog by clicking the trigger button and canceling the alert

Starting URL: https://the-internet.herokuapp.com/javascript_alerts

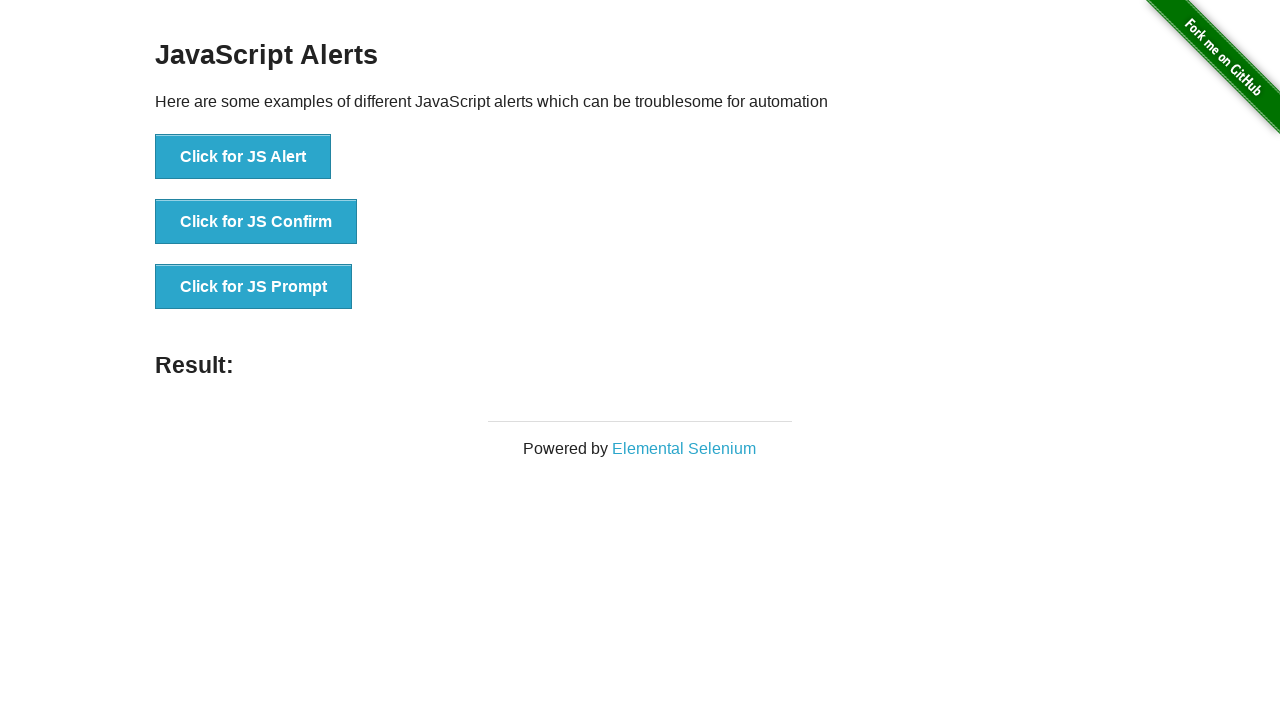

Clicked button to trigger JavaScript confirmation dialog at (256, 222) on #content > div > ul > li:nth-child(2) > button
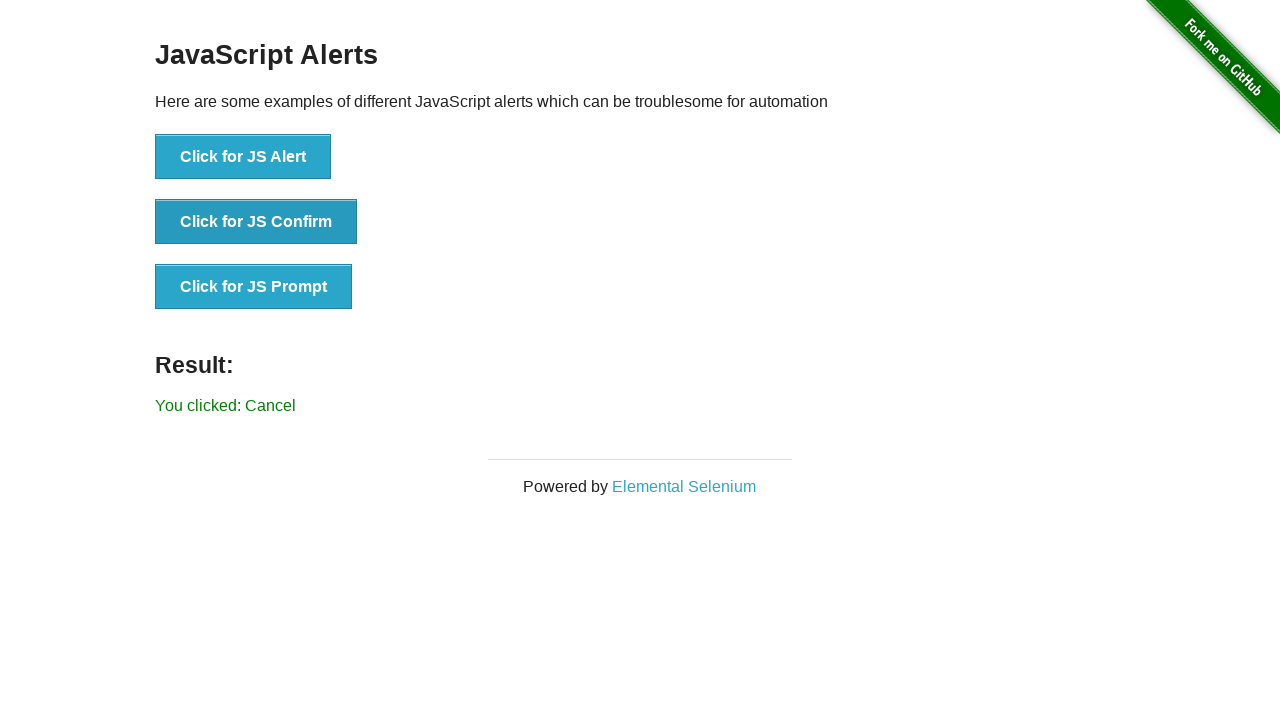

Dismissed the confirmation alert dialog
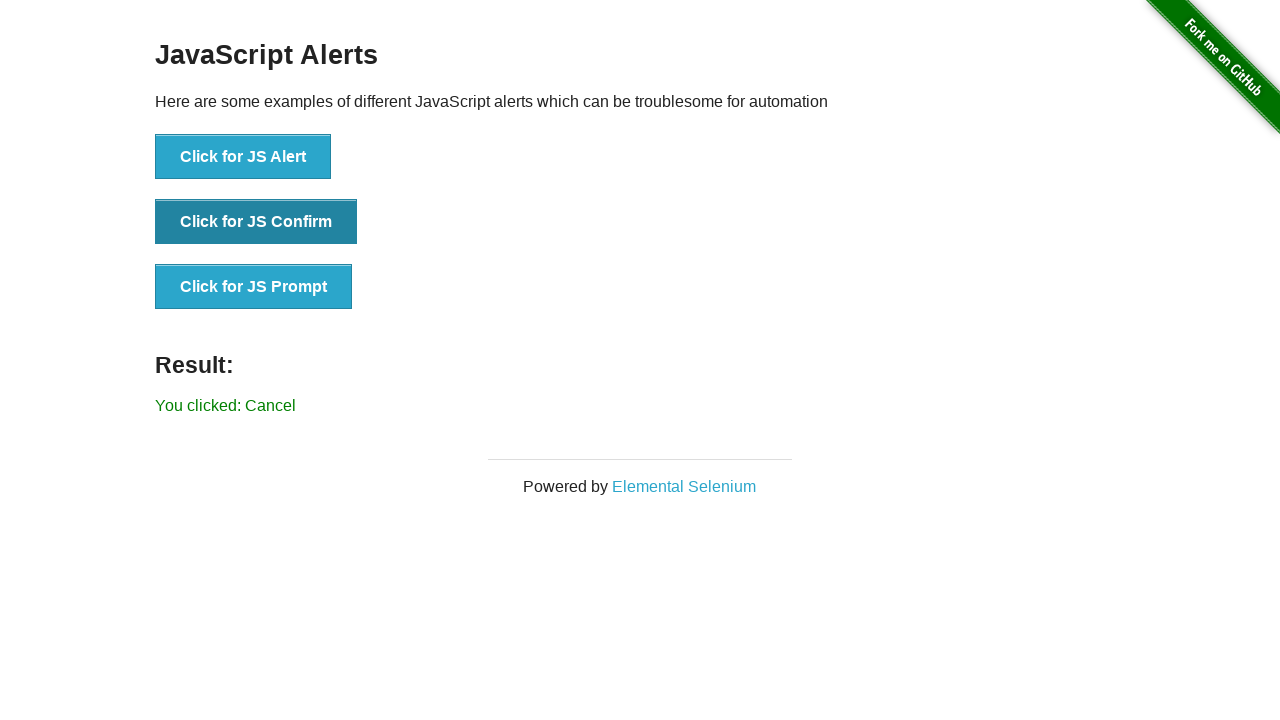

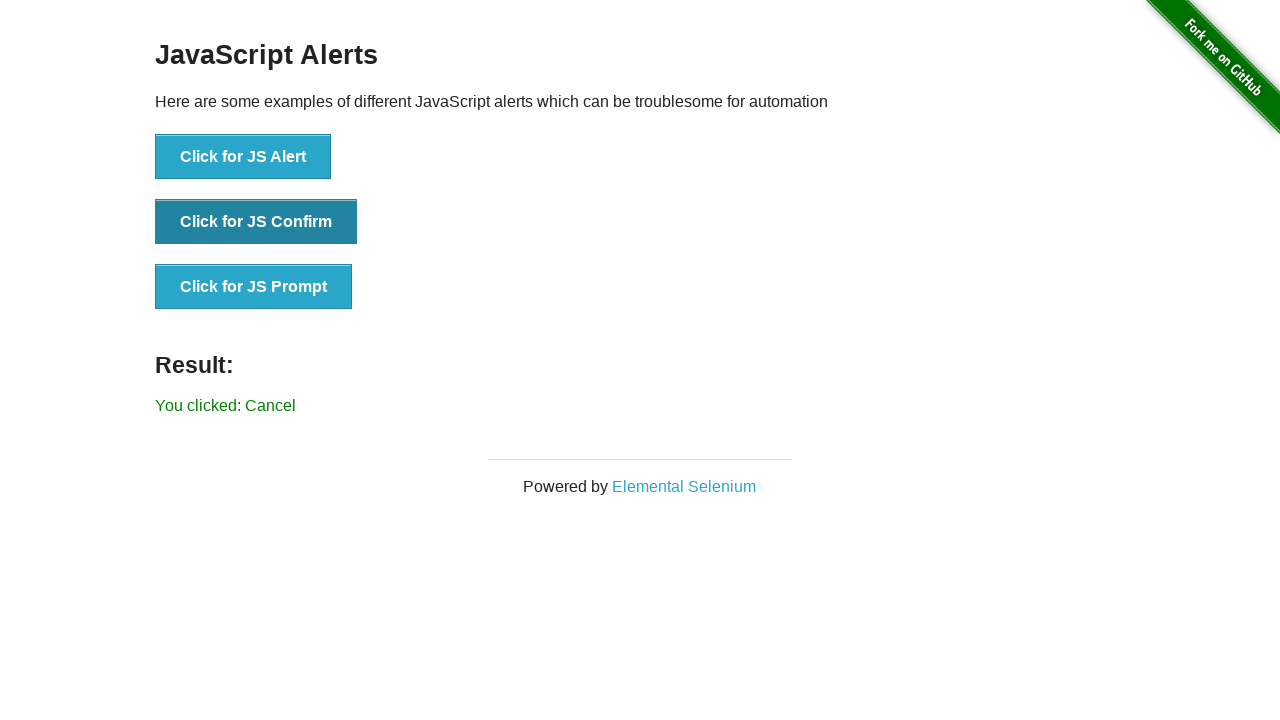